Simple test that navigates to Duolingo homepage and verifies the page loads by checking the URL

Starting URL: https://www.duolingo.com/

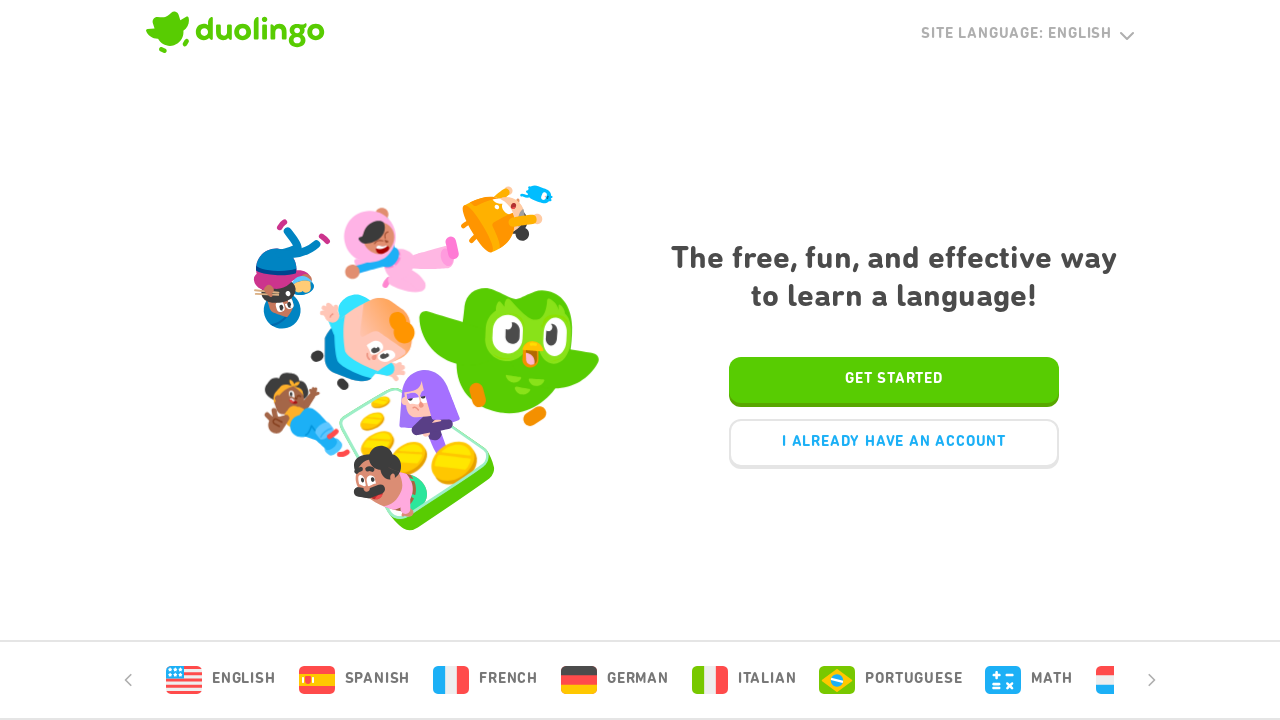

Page DOM content loaded
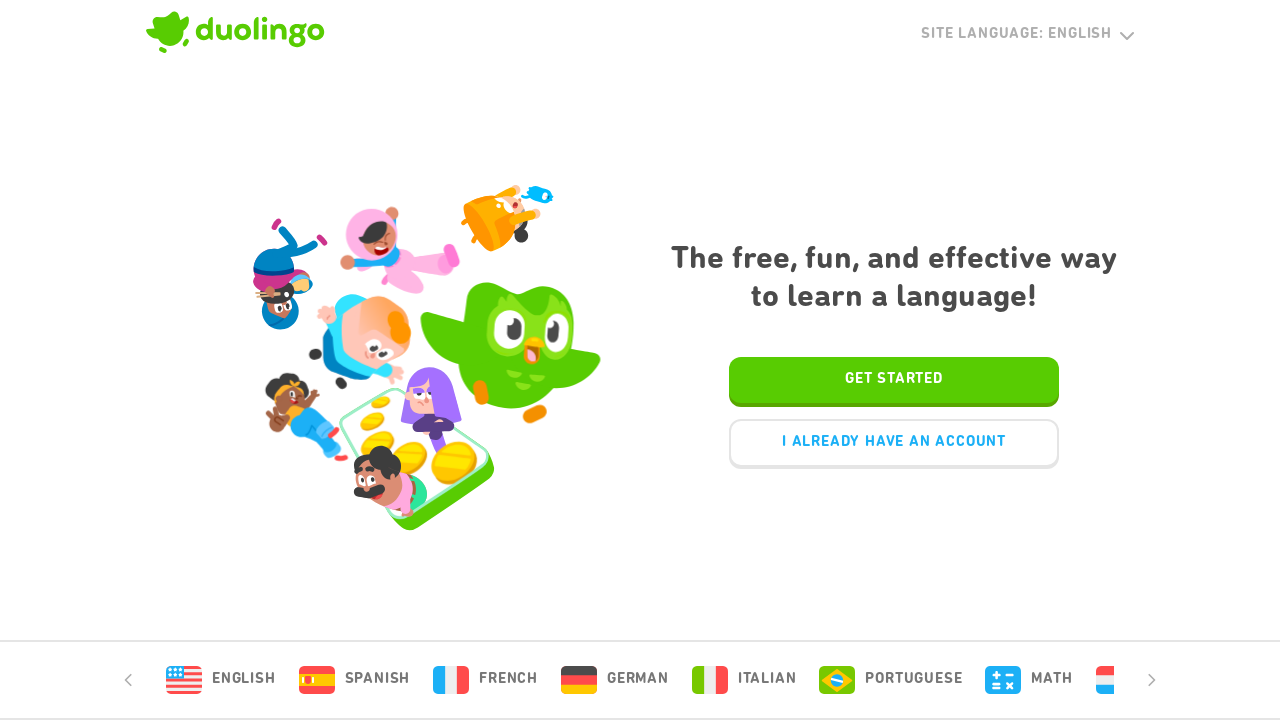

Verified that current URL contains 'duolingo.com'
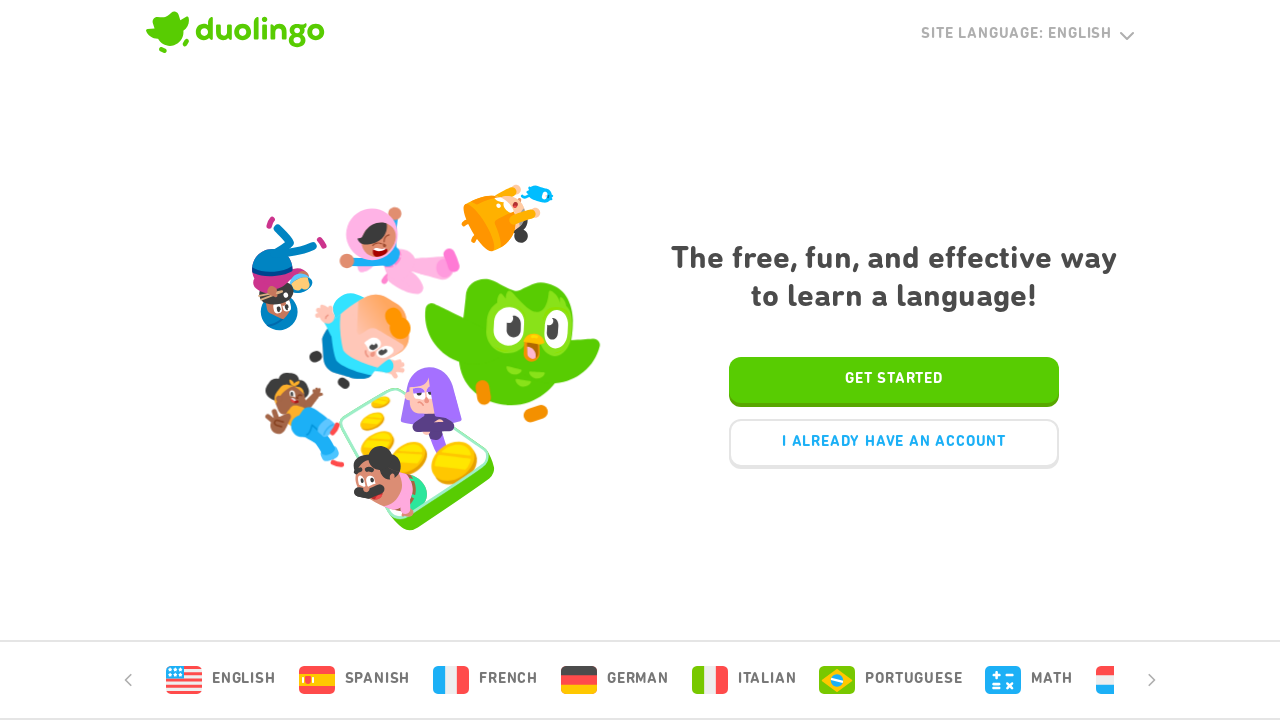

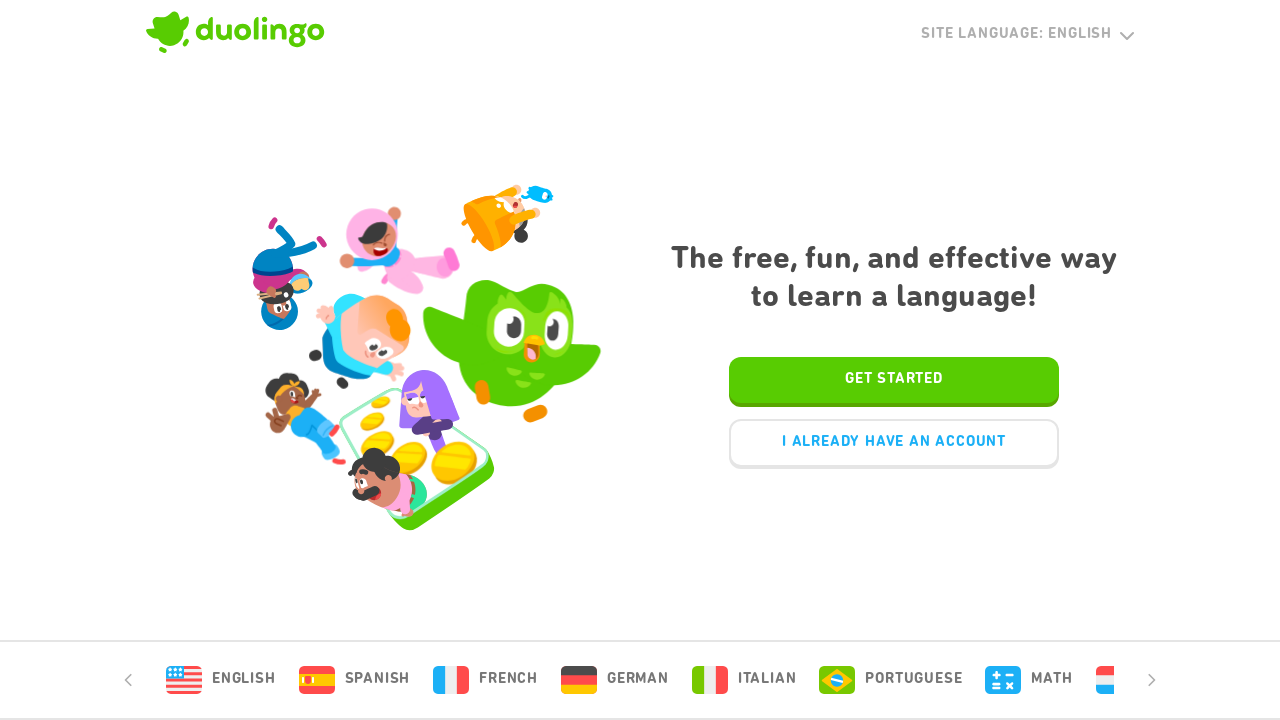